Tests alert handling by triggering a prompt alert, entering text into it, and accepting the alert

Starting URL: https://training-support.net/webelements/alerts

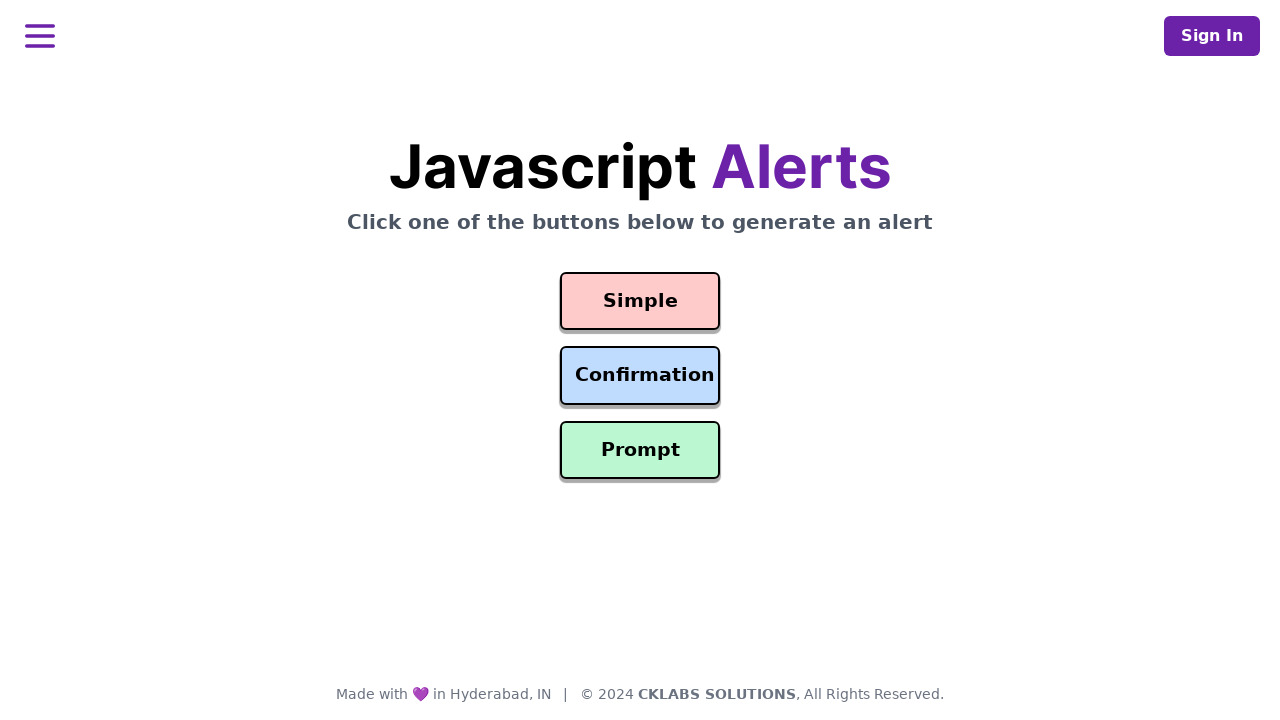

Clicked prompt button to trigger alert at (640, 450) on #prompt
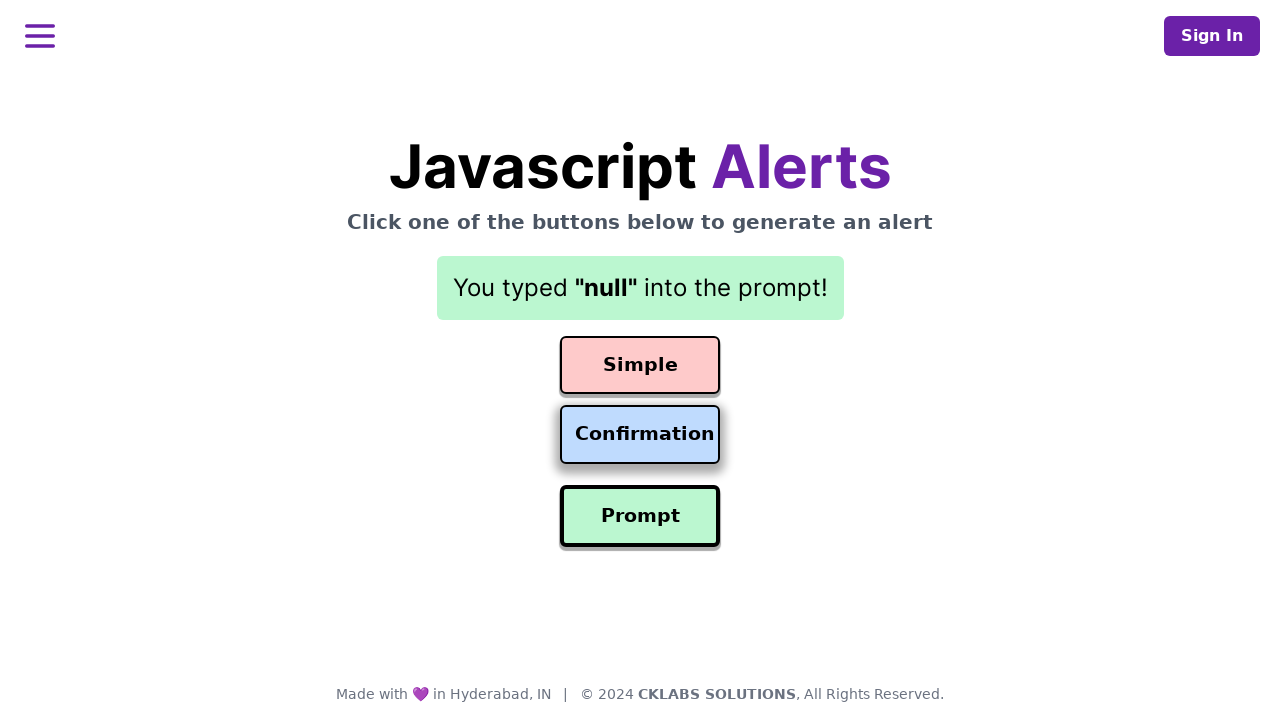

Set up dialog handler to accept prompt with 'Awesome!' text
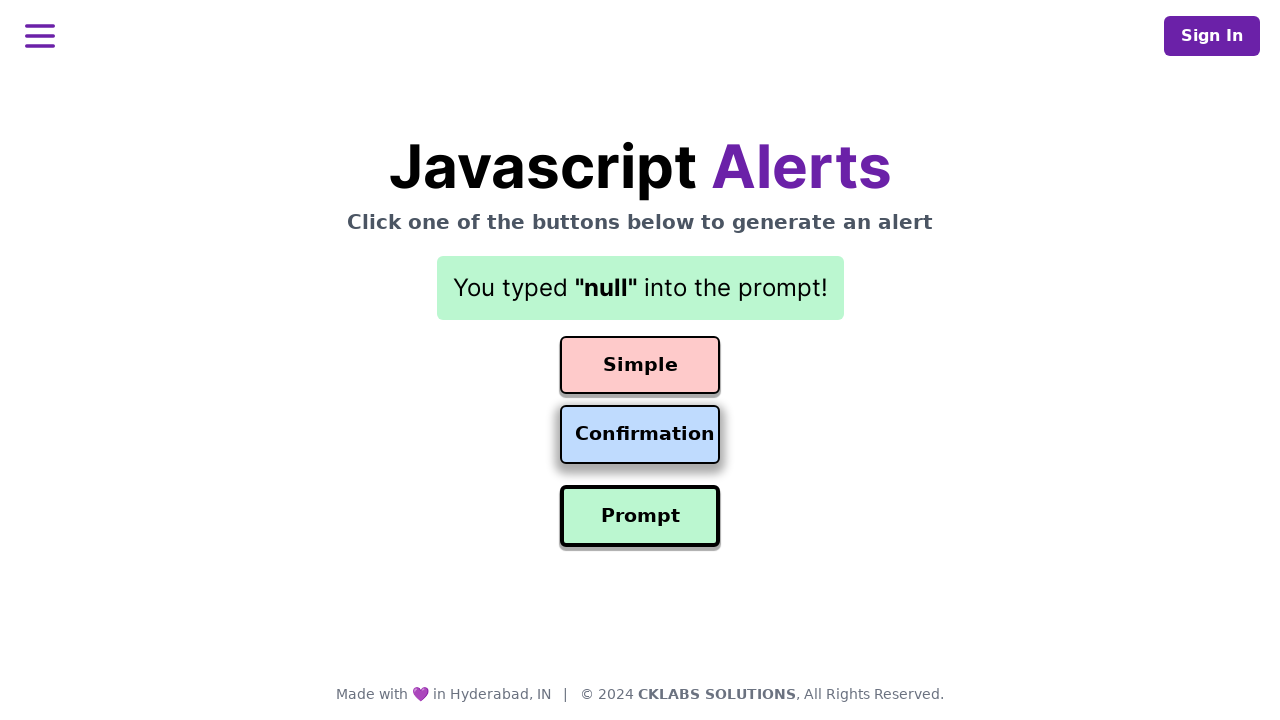

Clicked prompt button again to trigger dialog at (640, 516) on #prompt
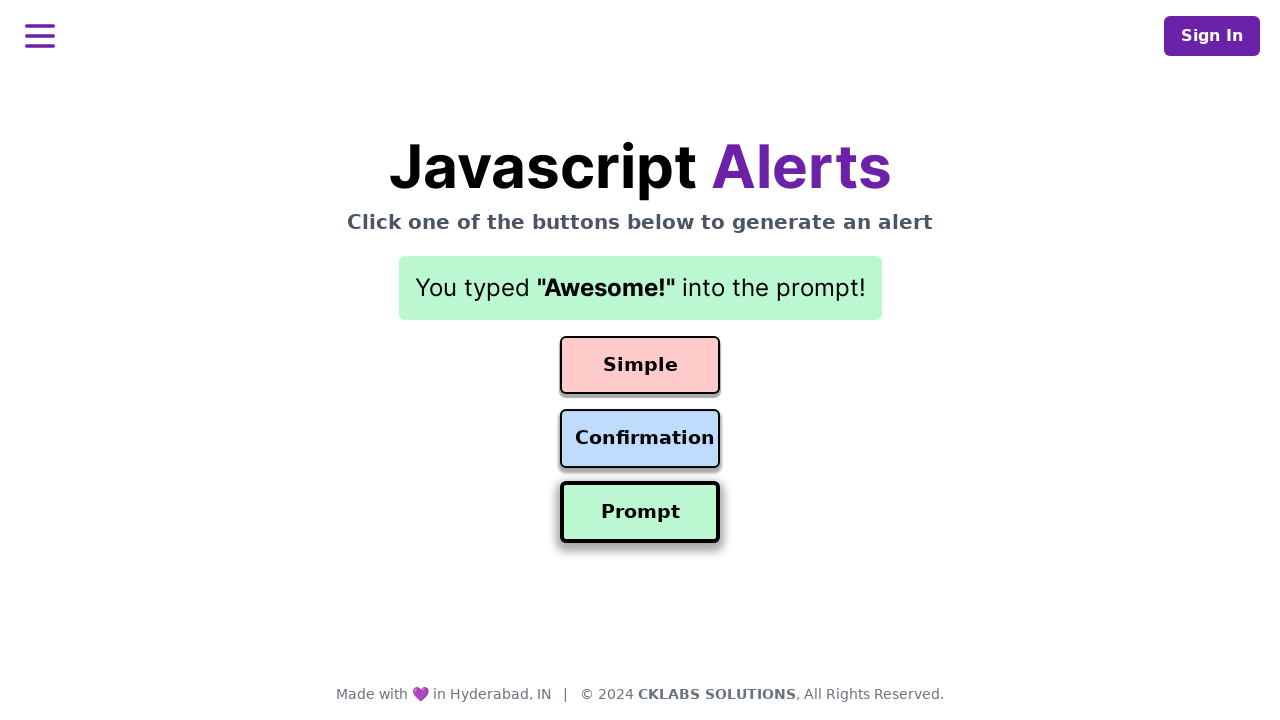

Result element loaded after alert acceptance
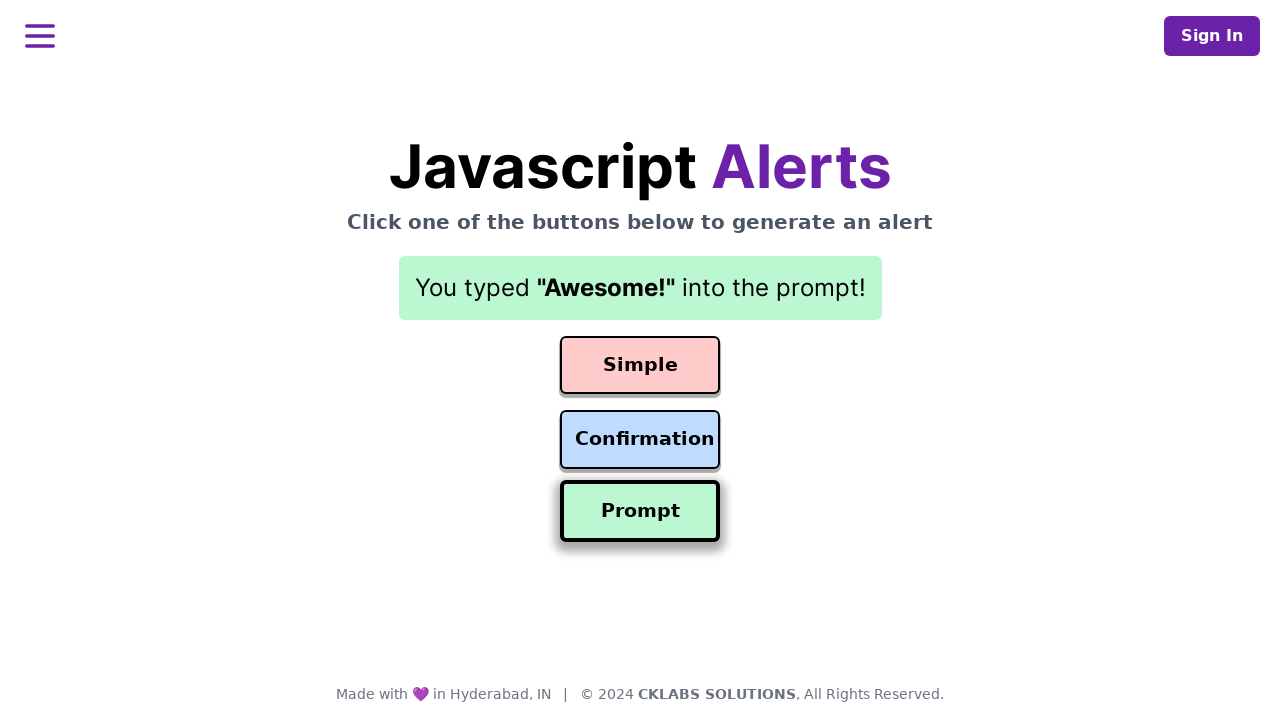

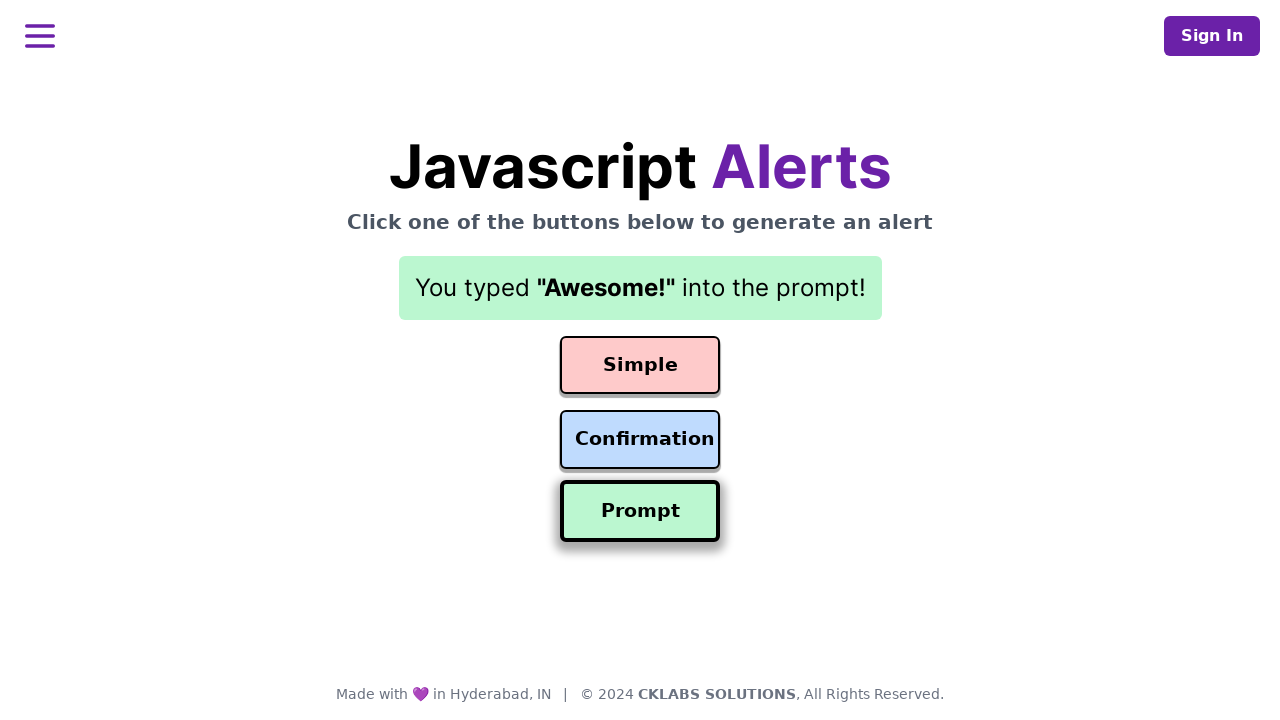